Tests game mode selection by manipulating checkboxes for raider, operative/alien, and fog options, then verifying the URL parameters after navigation

Starting URL: https://rebelstar.ru/

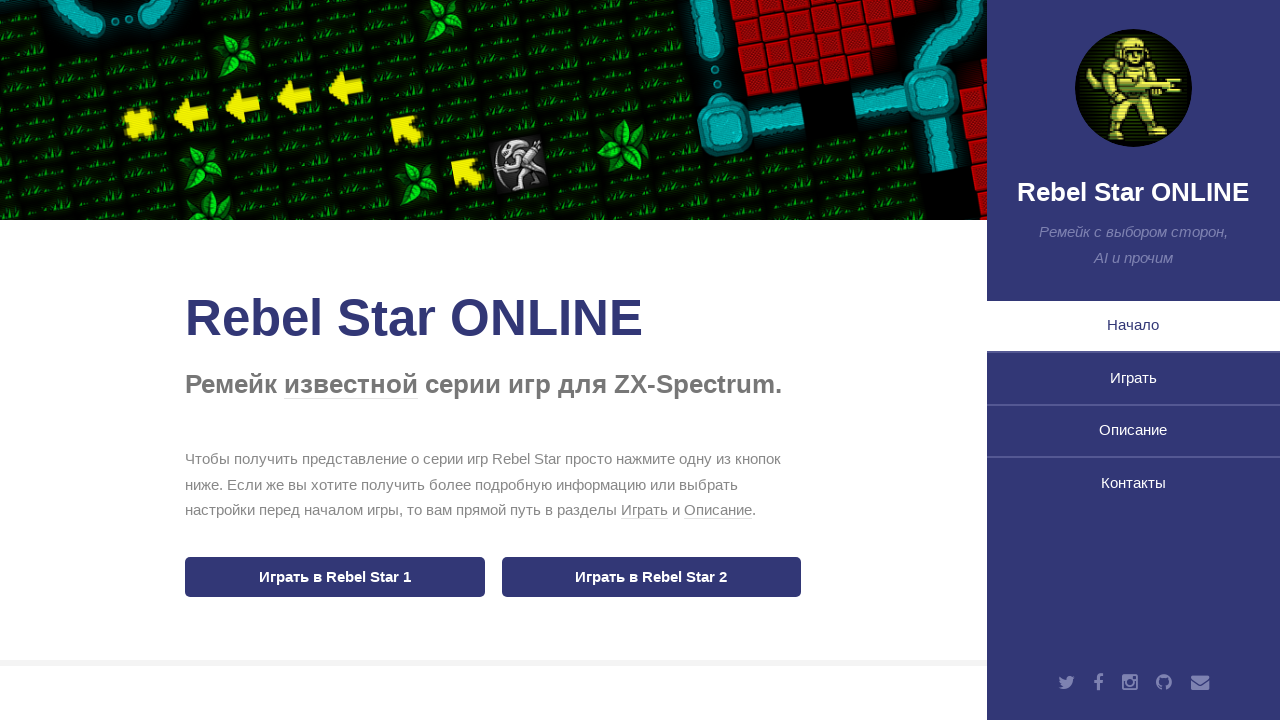

Verified 'Rebel Star' in page title
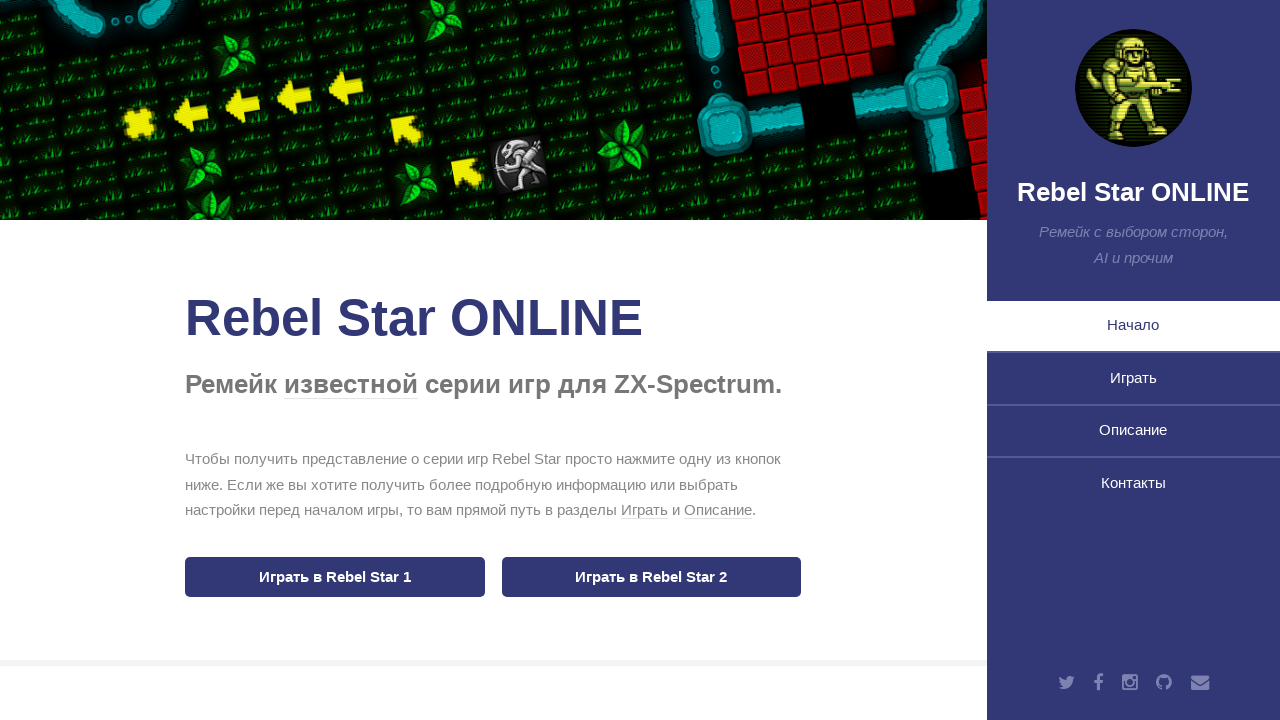

Enabled raider checkbox via JavaScript
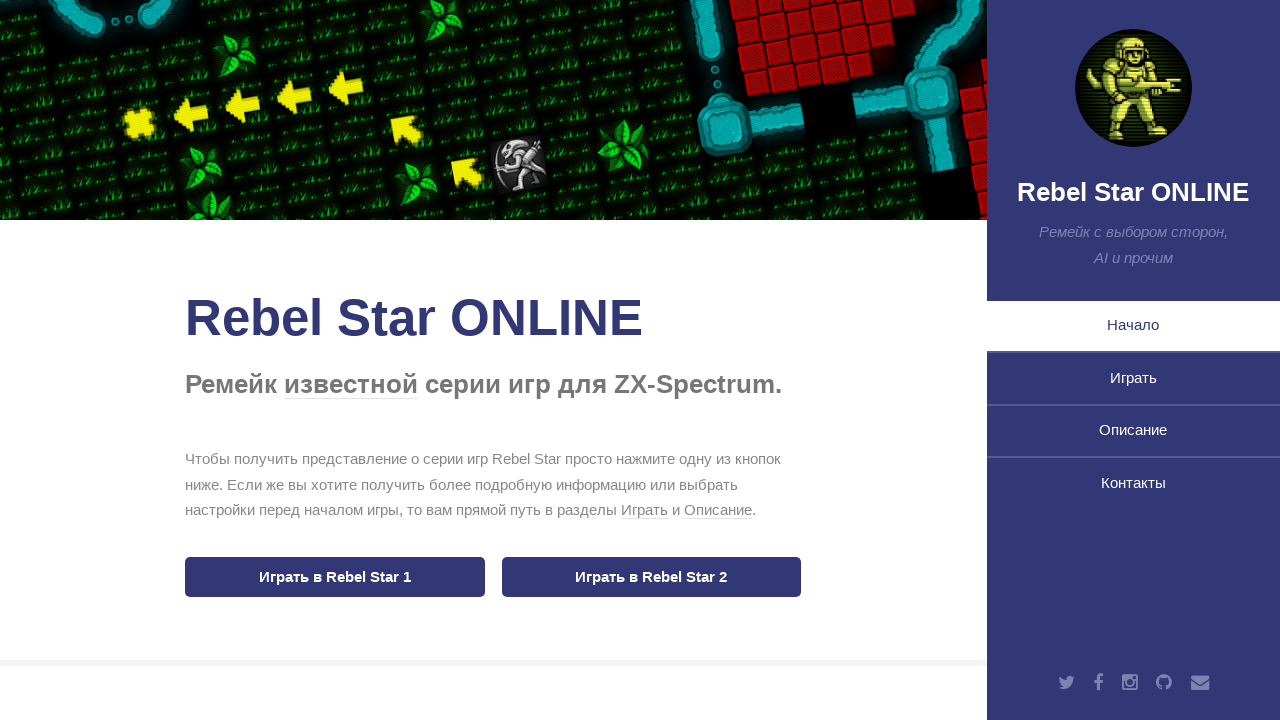

Enabled operative/alien checkbox via JavaScript
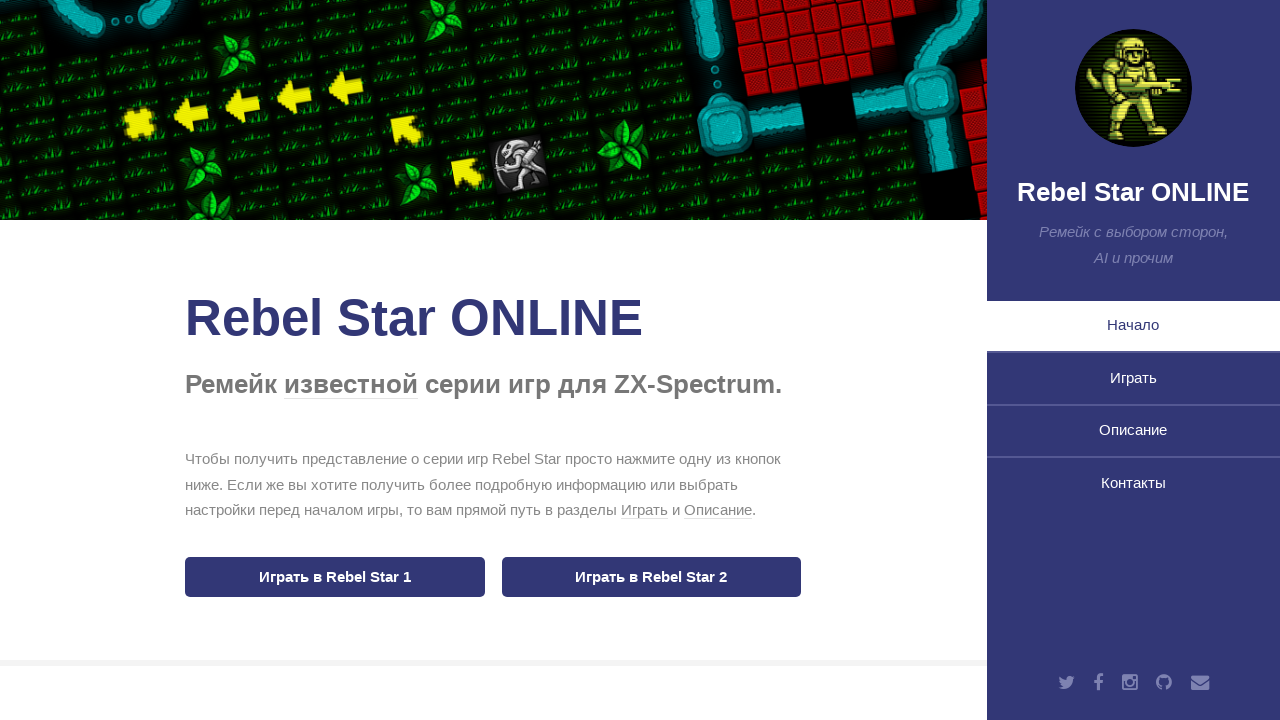

Enabled fog checkbox via JavaScript
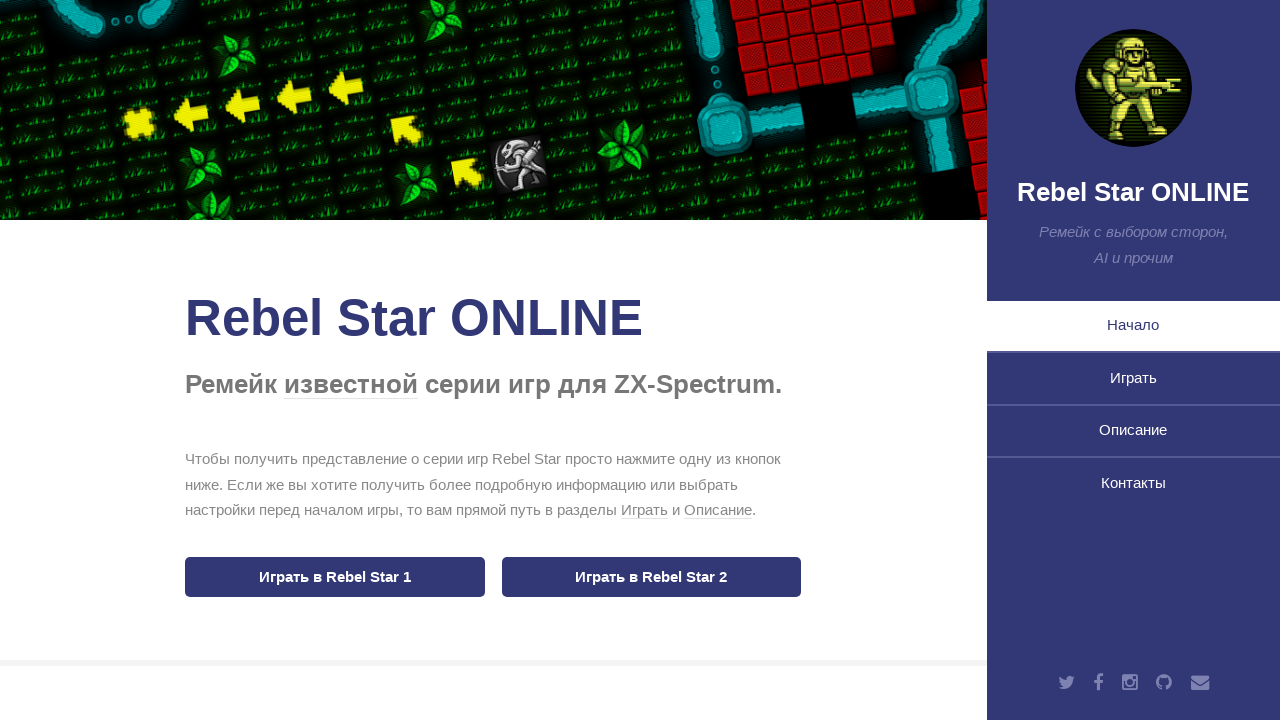

Clicked game button to initiate navigation at (639, 360) on #imgRS1
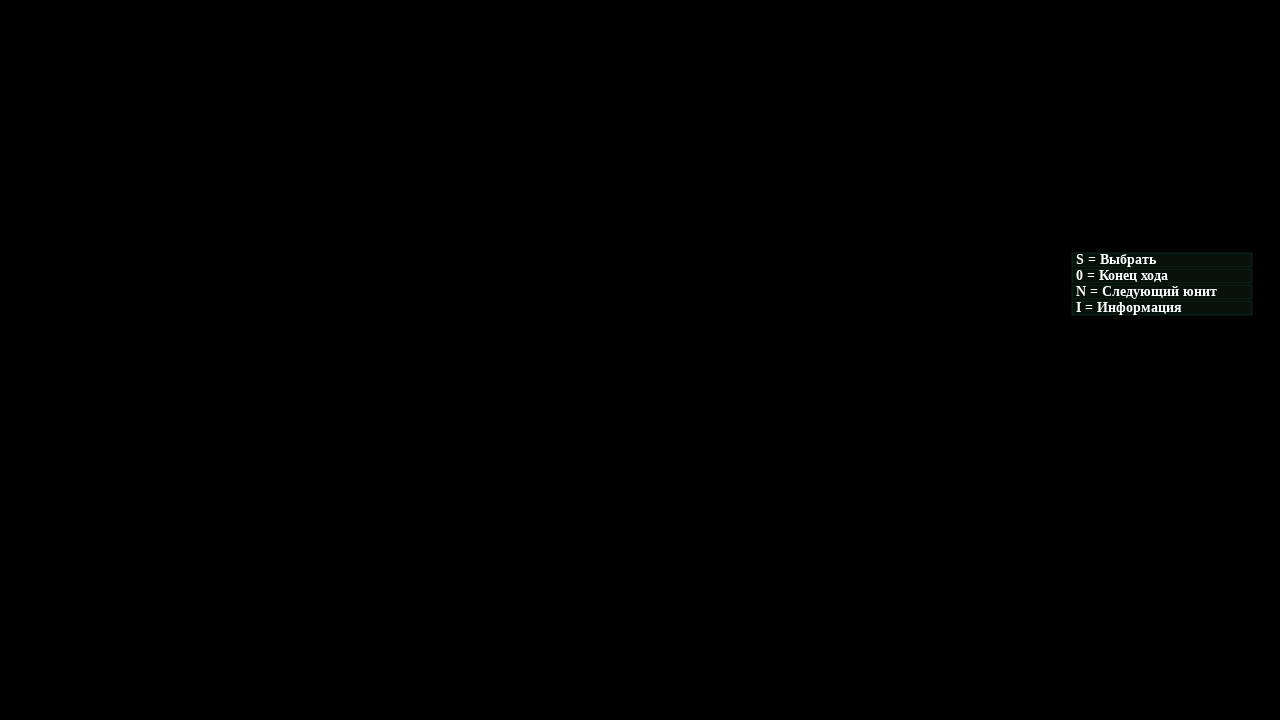

Page load completed after navigation
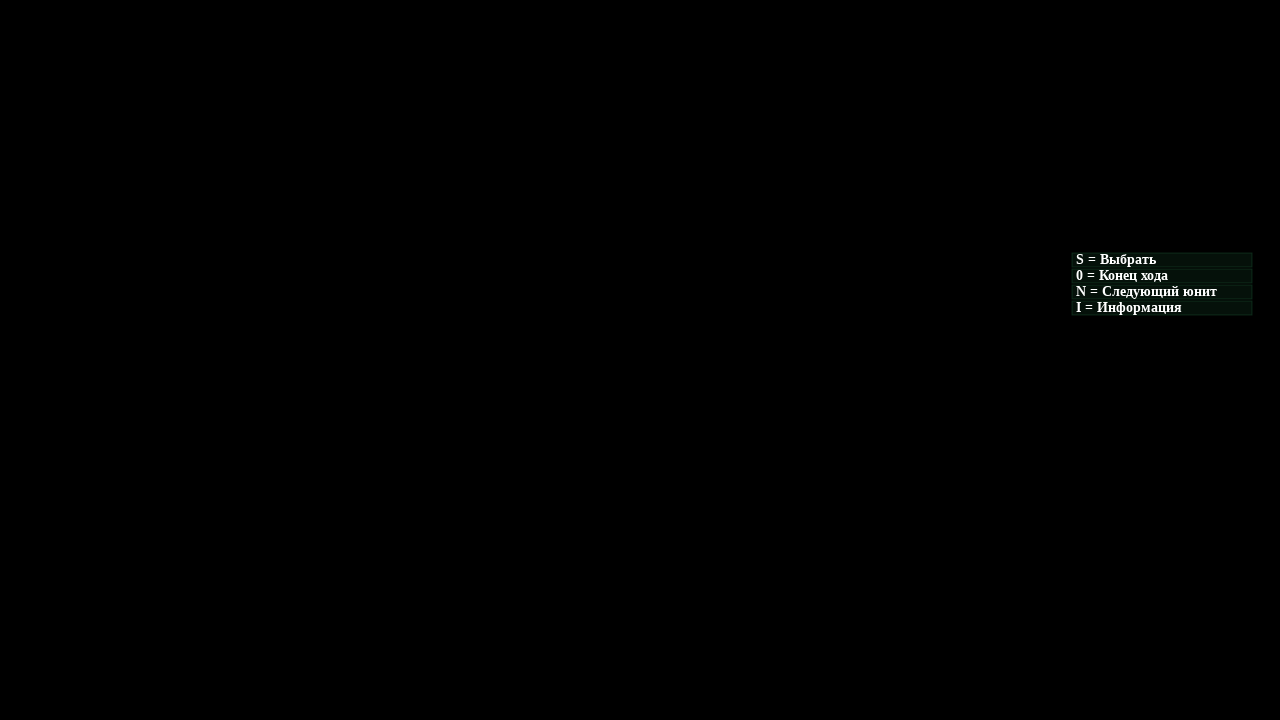

Verified URL parameters match expected query: raider=true&operative=true&fog=true
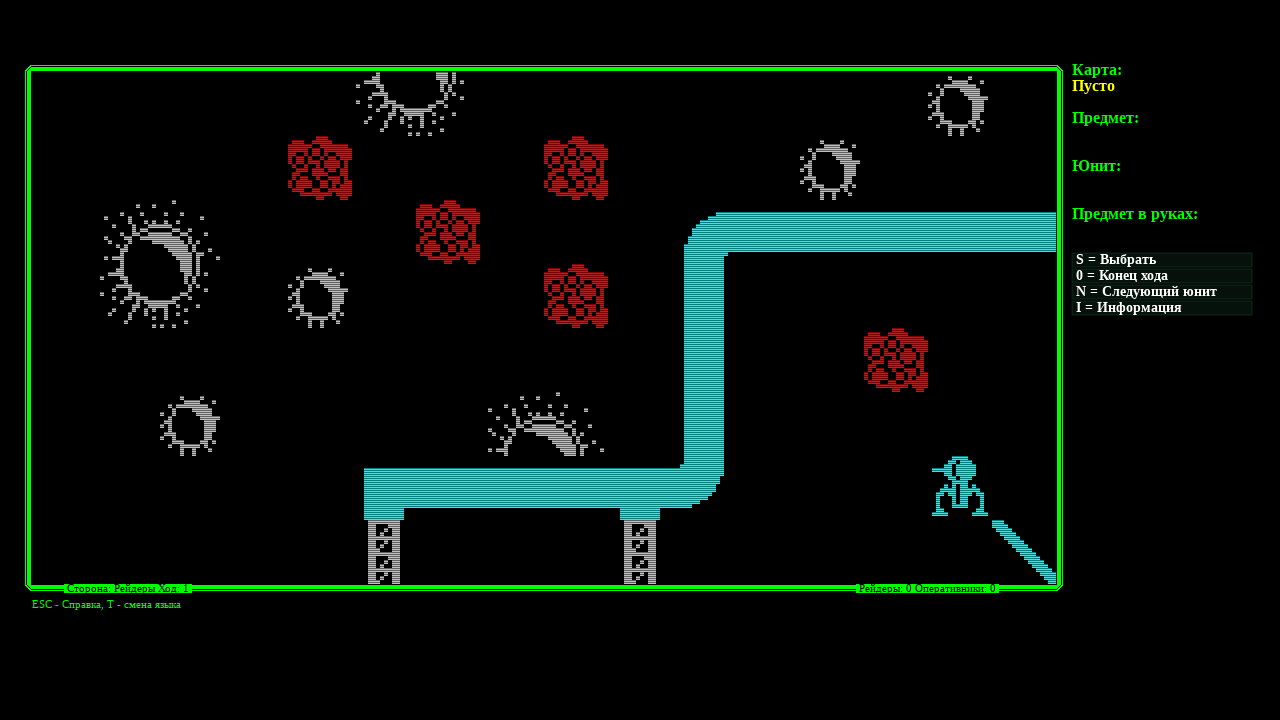

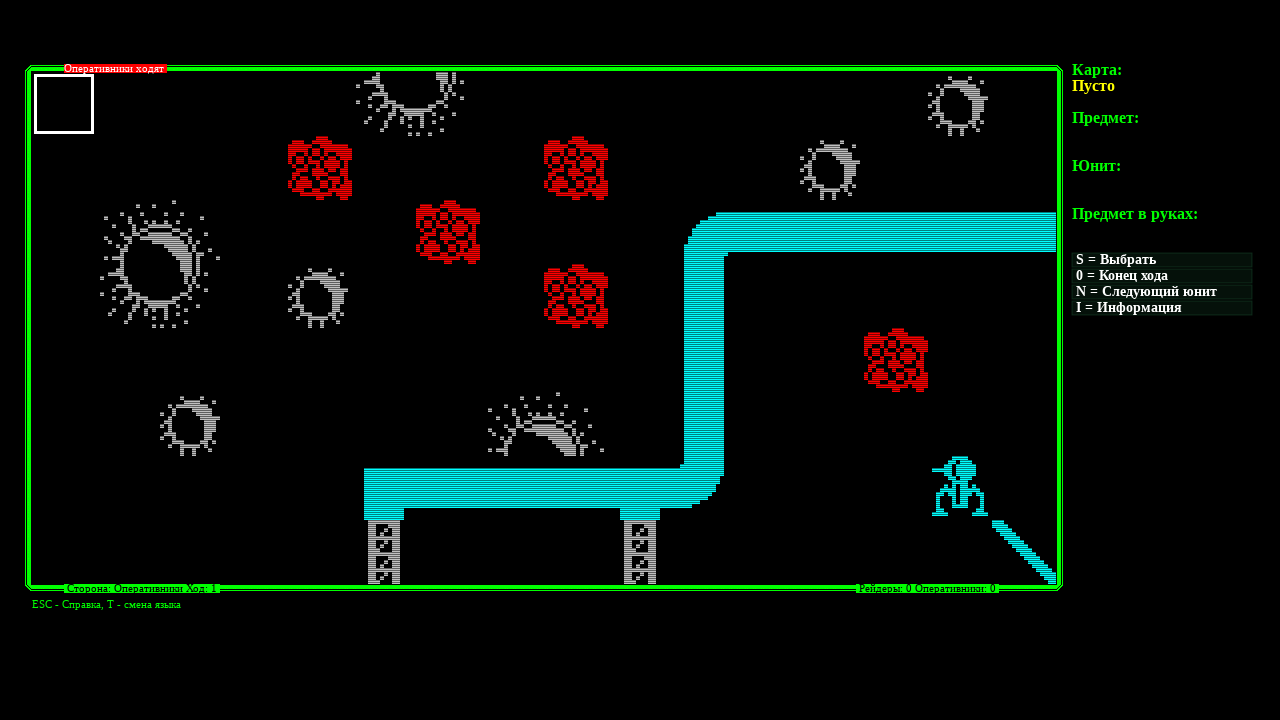